Demonstrates different Playwright wait strategies by waiting for elements that appear dynamically on the page and then clicking on them.

Starting URL: https://demoqa.com/dynamic-properties

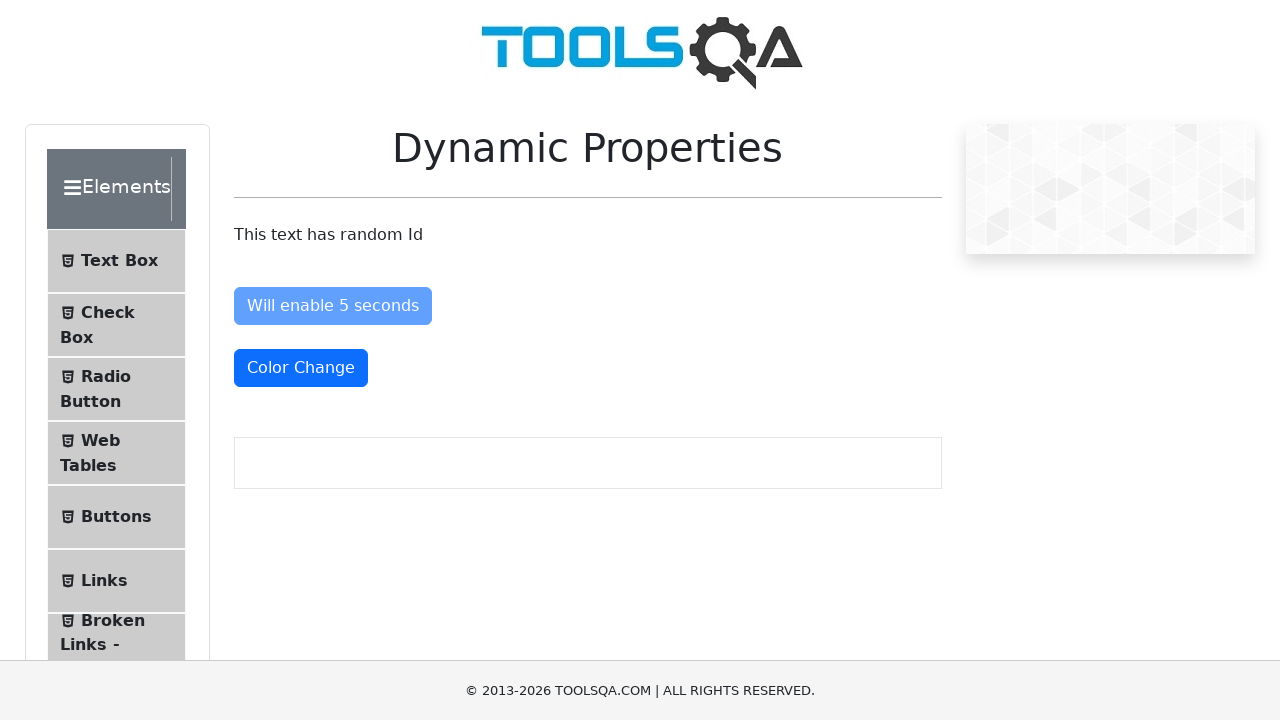

Waited for network idle load state on demoqa.com/dynamic-properties
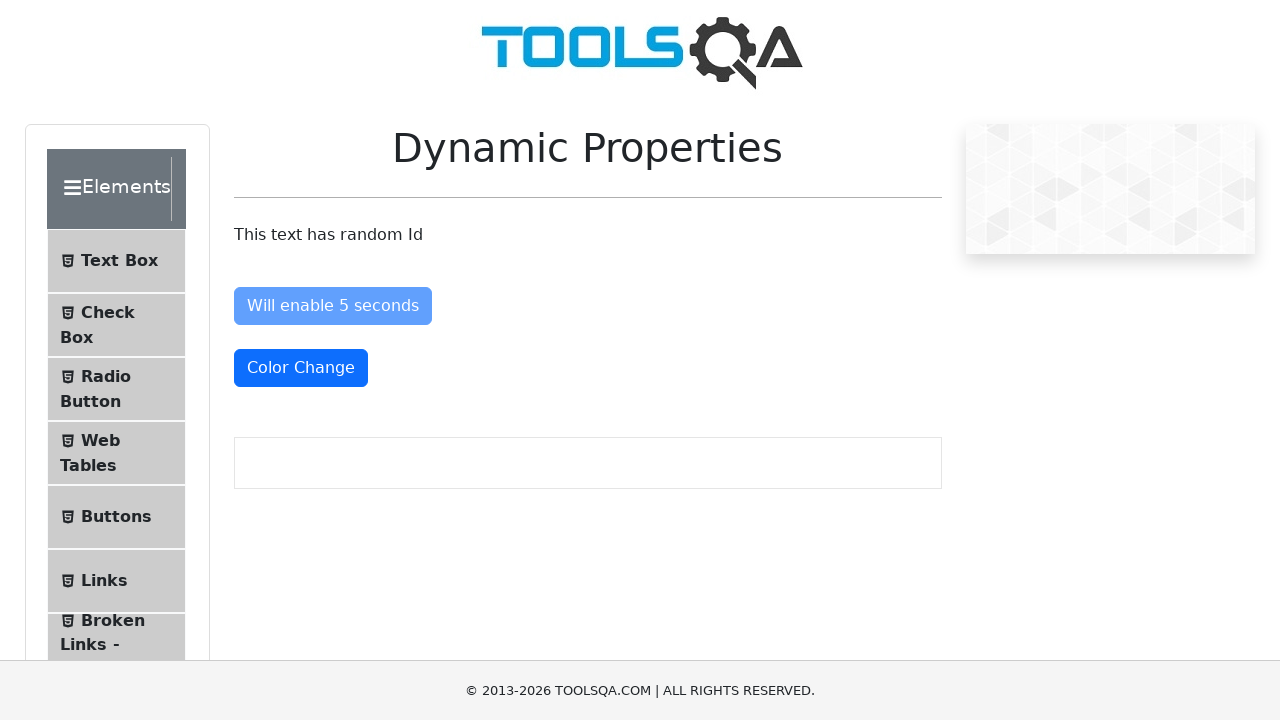

Waited for #enableAfter button to be in DOM
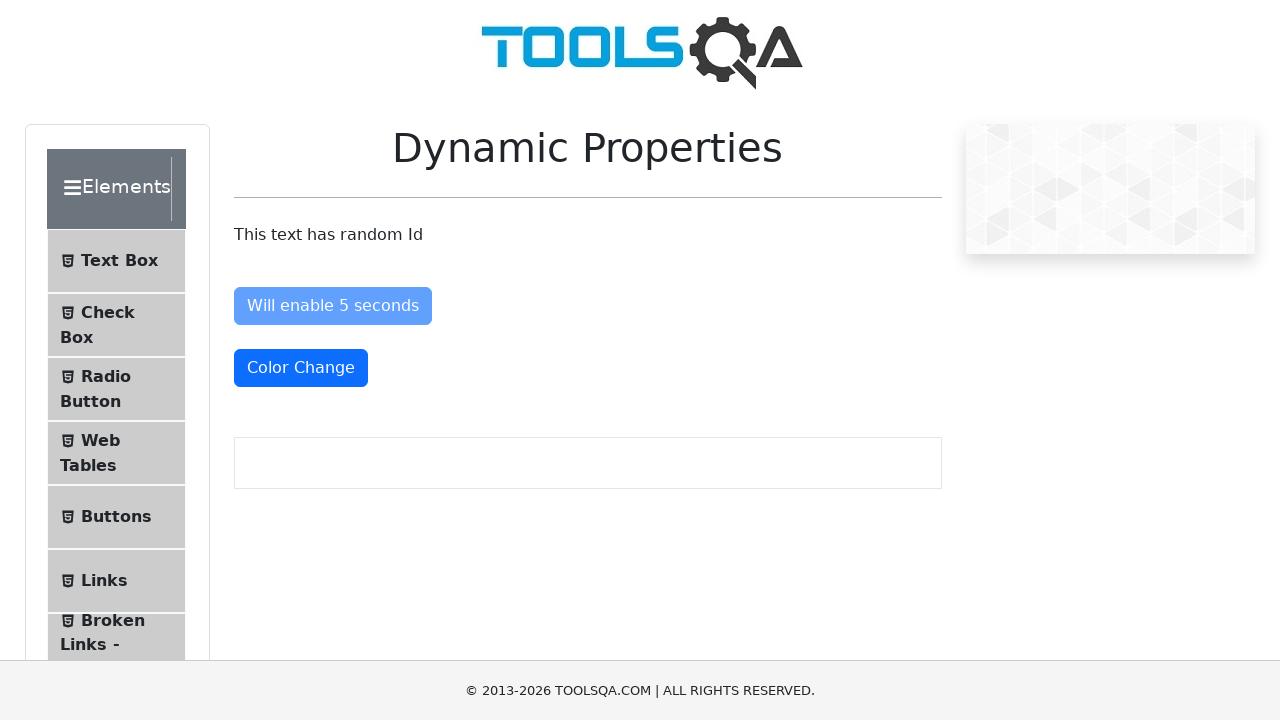

Waited for #colorChange button to become visible
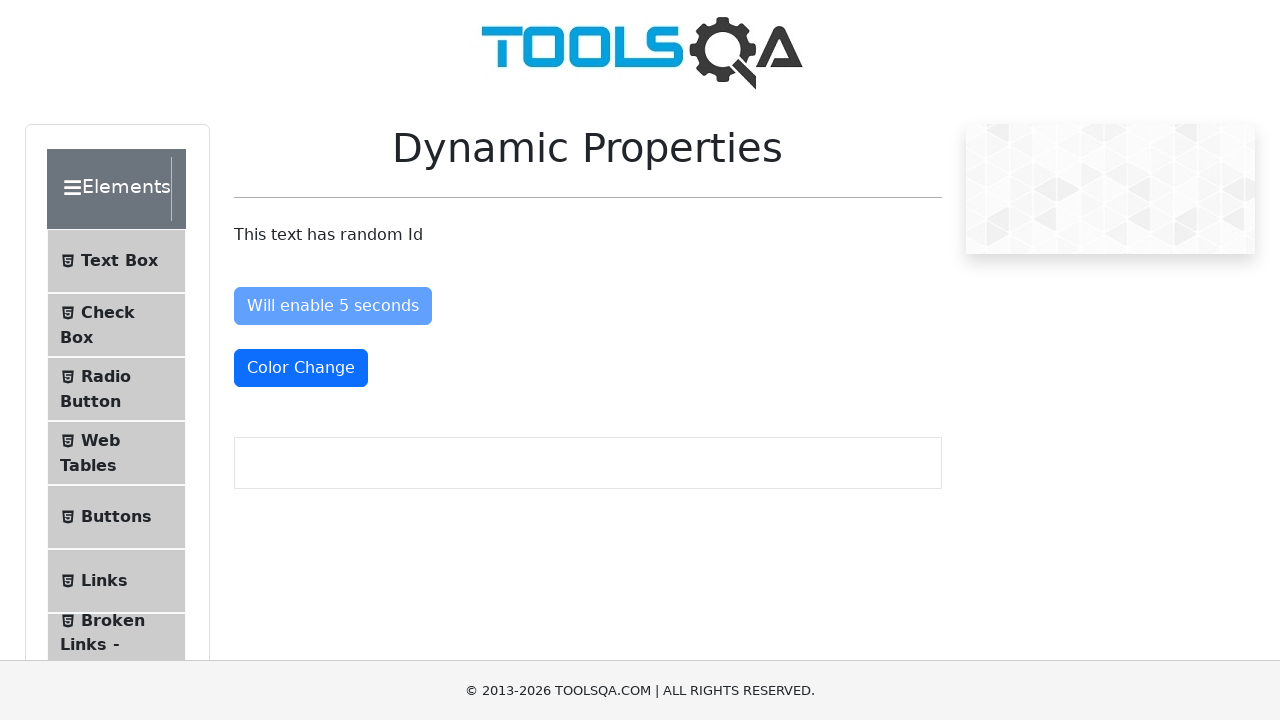

Waited for #visibleAfter button to become visible (appears dynamically after 5 seconds)
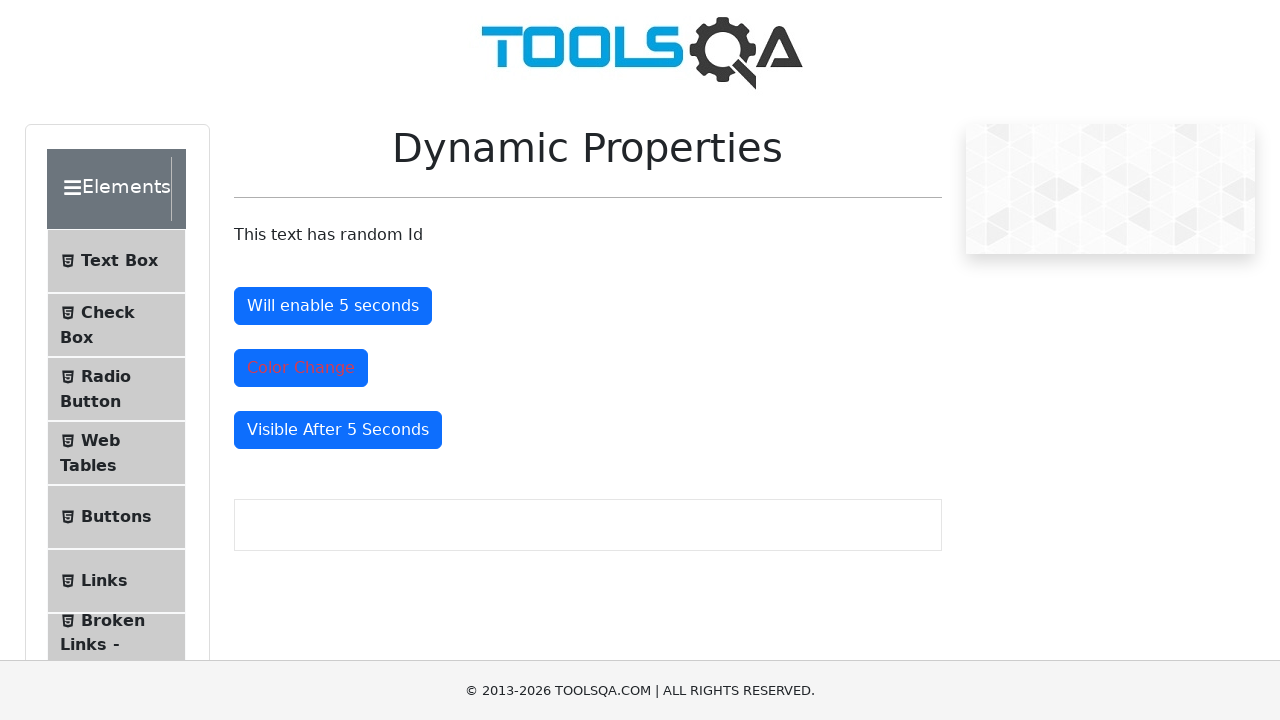

Clicked the dynamically appearing #visibleAfter button at (338, 430) on #visibleAfter
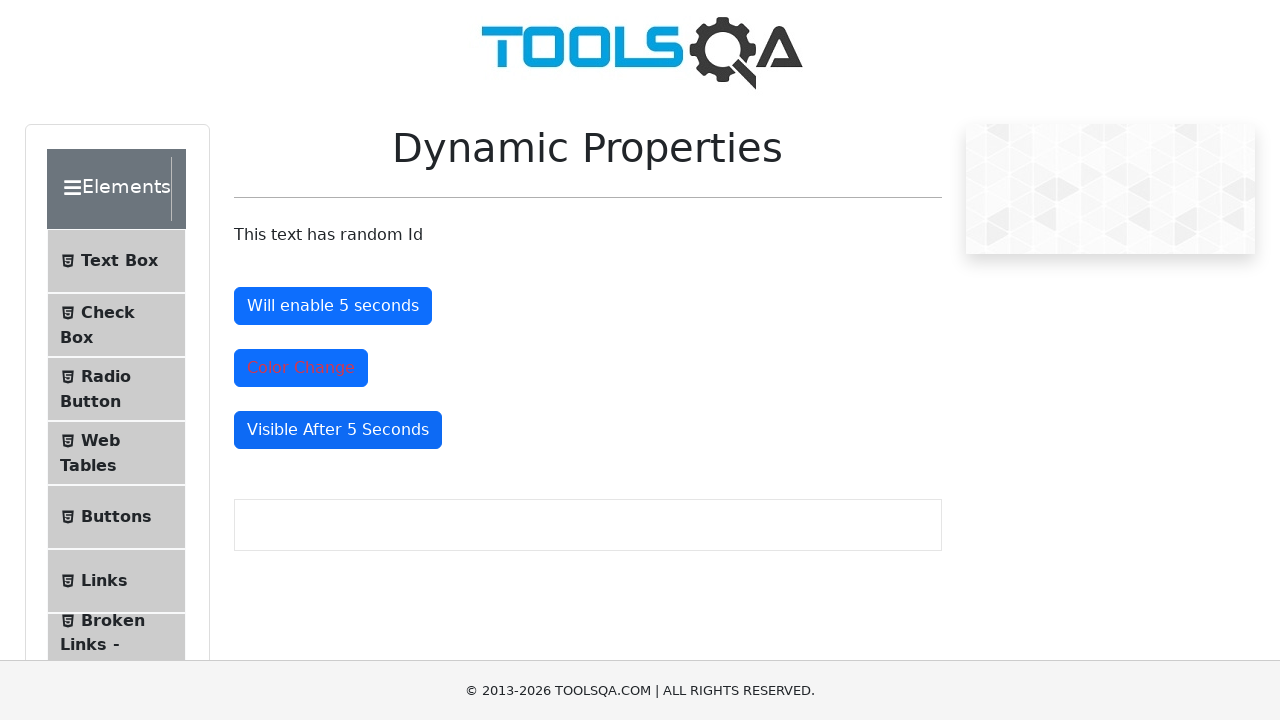

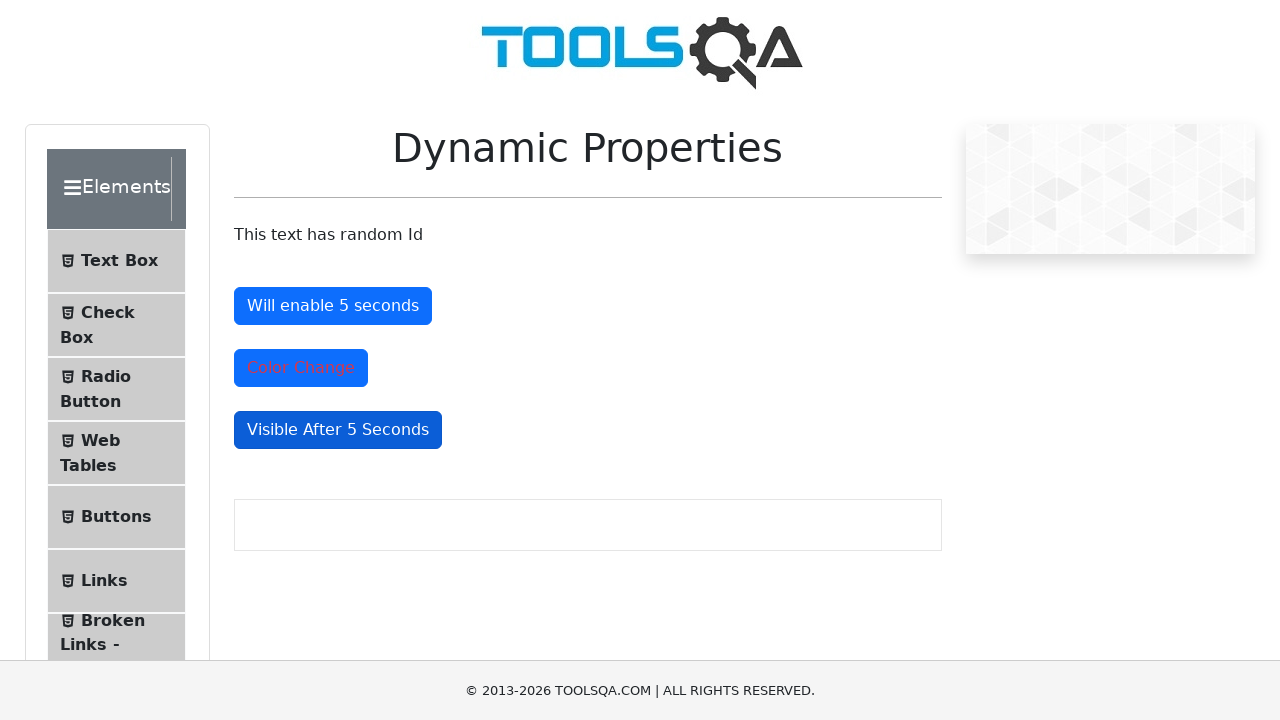